Tests keyboard input functionality by clicking on a name field, entering a name, and clicking a button on a form testing page

Starting URL: https://formy-project.herokuapp.com/keypress

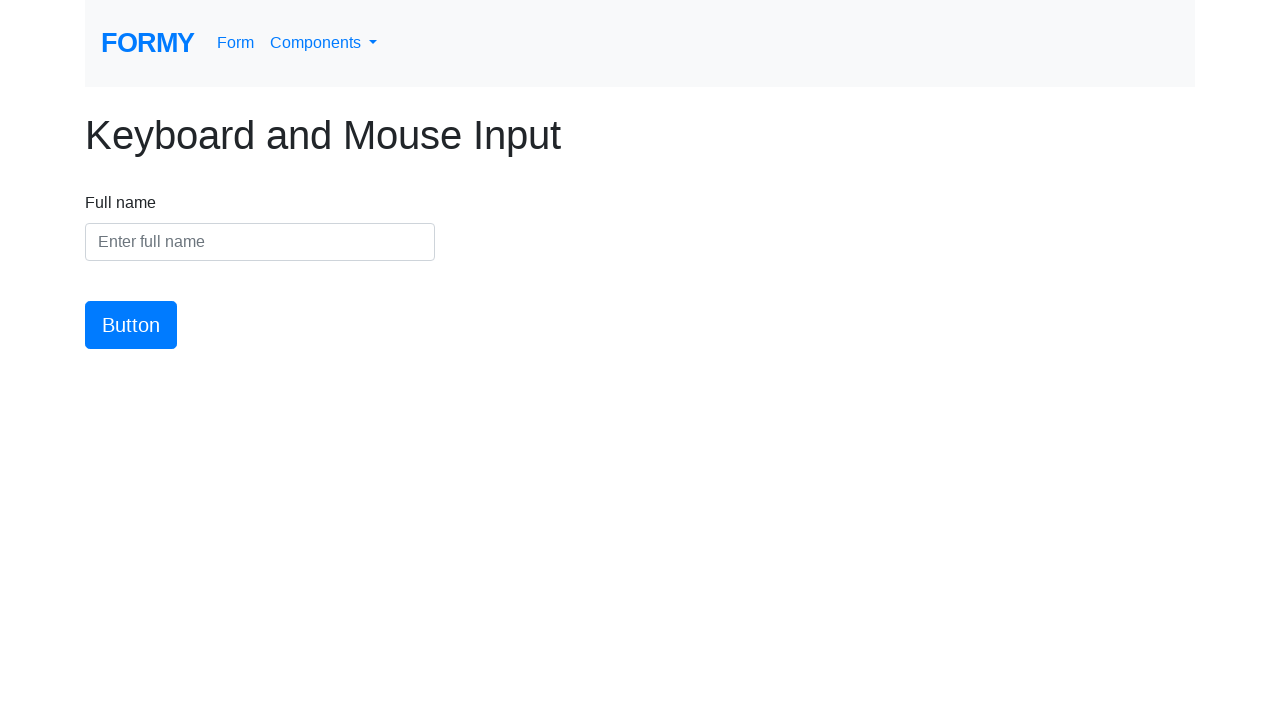

Clicked on the name input field at (260, 242) on #name
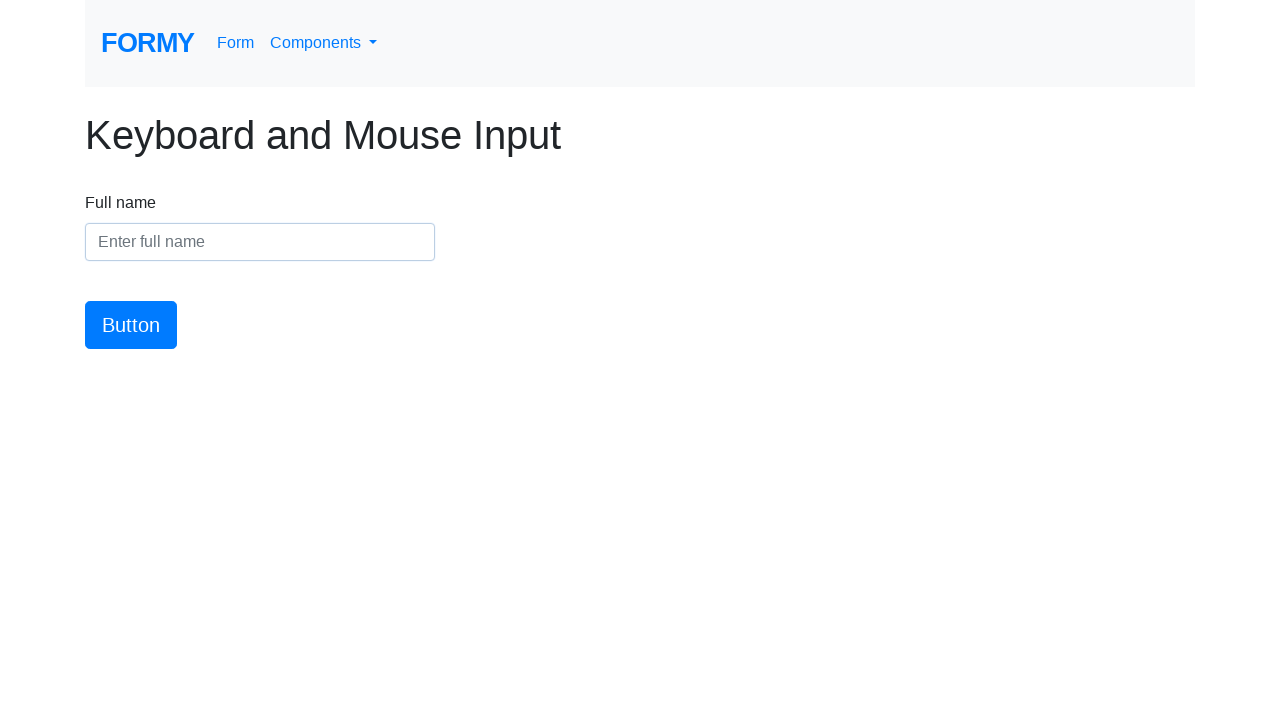

Entered name 'Jim Keadle' into the name field on #name
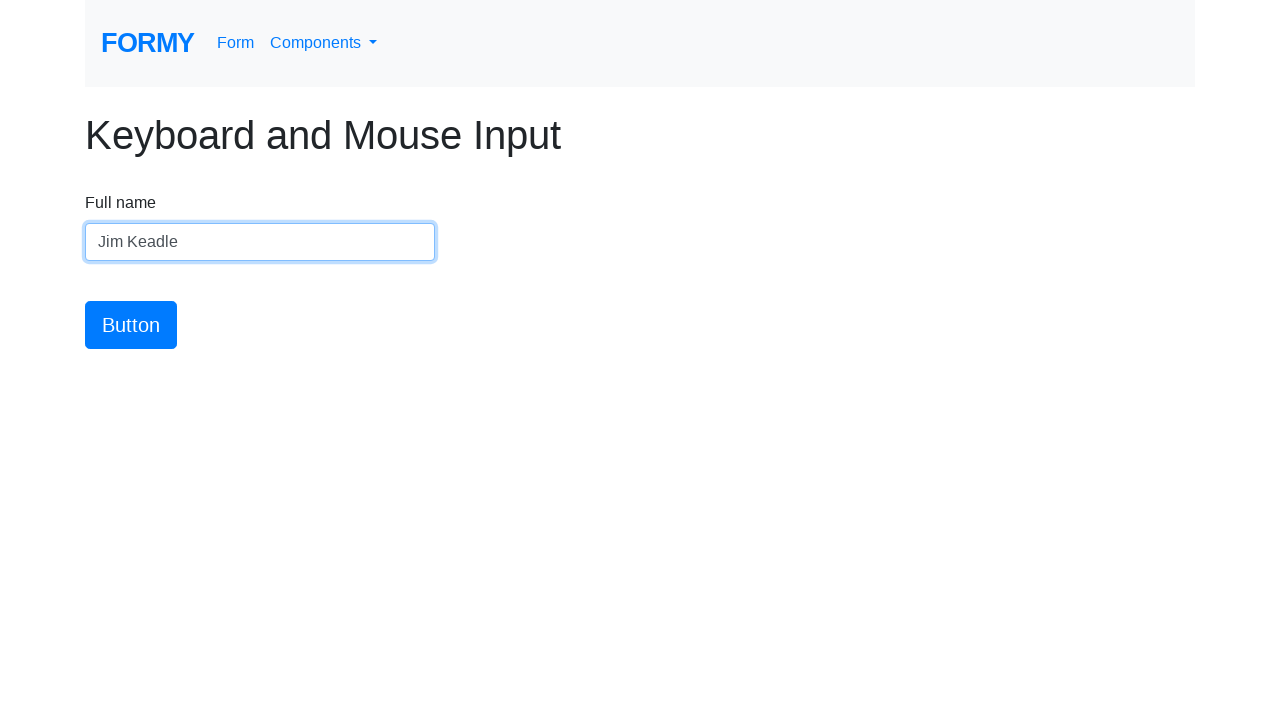

Clicked the submit button at (131, 325) on #button
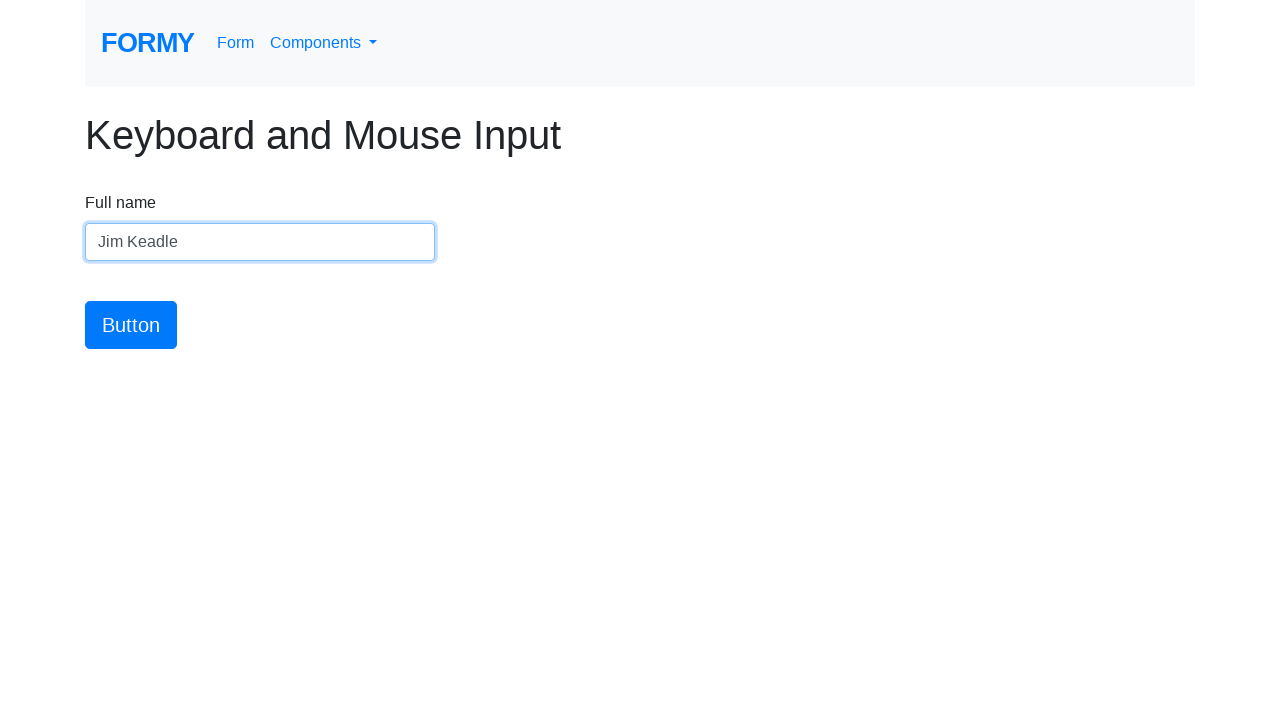

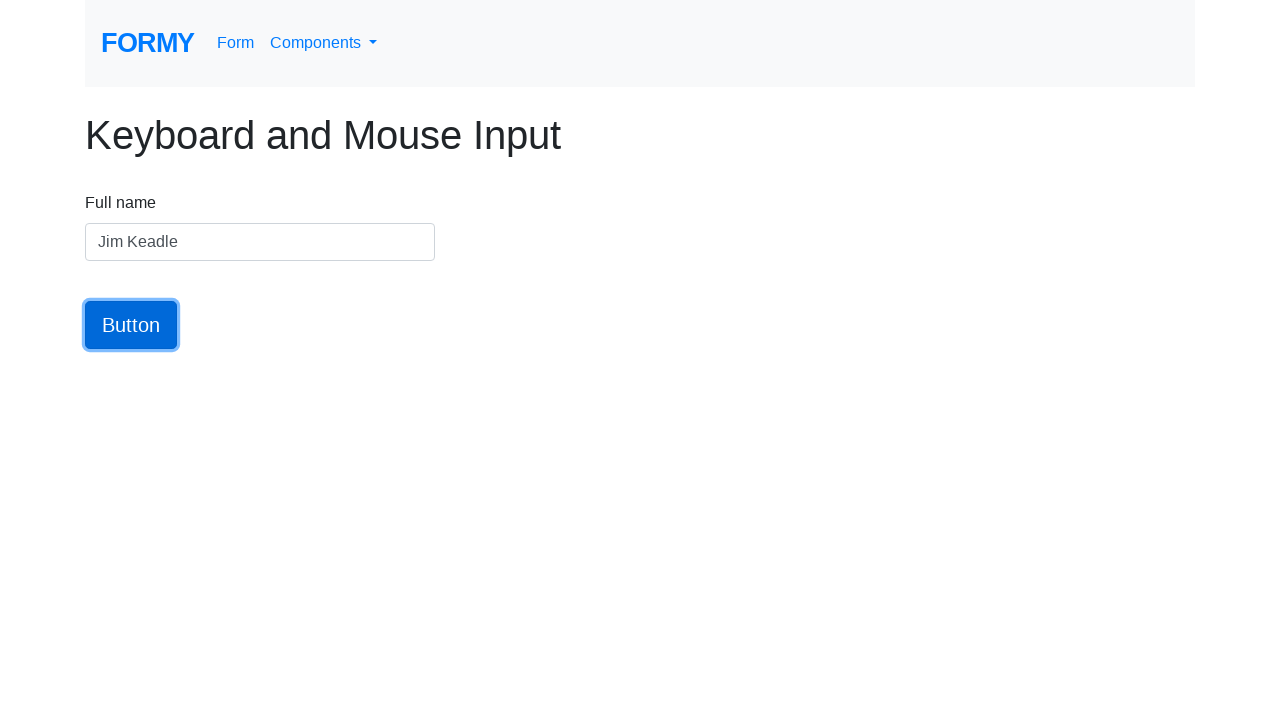